Tests a form submission on DemoQA website by filling in user information fields and submitting the form

Starting URL: https://demoqa.com/text-box

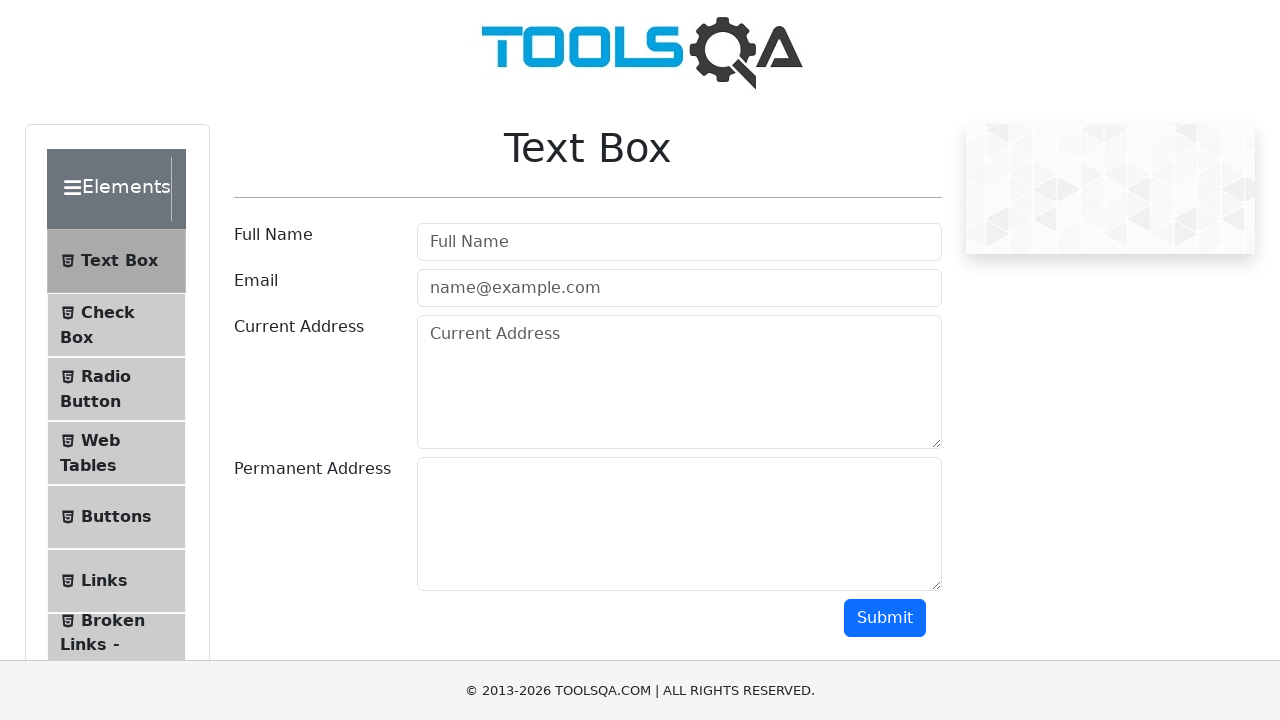

Filled in user name field with 'Daniel Gonzalez' on #userName
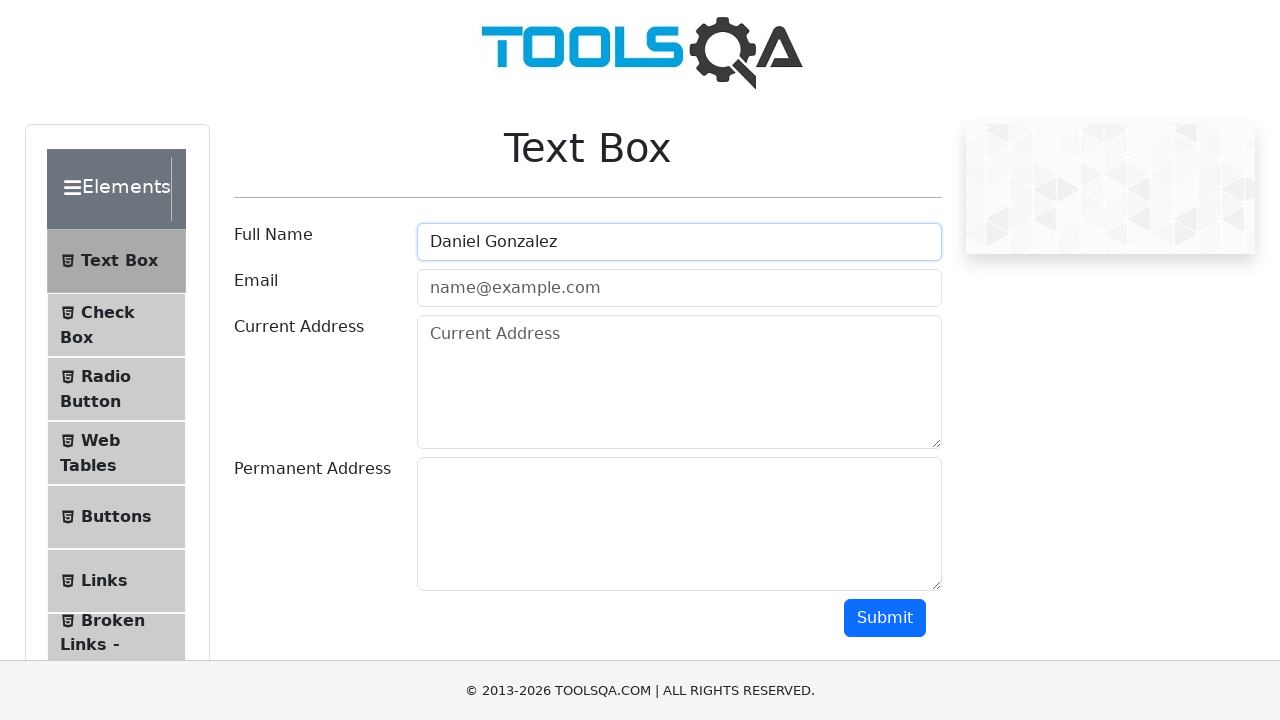

Filled in email field with 'testuser@example.com' on #userEmail
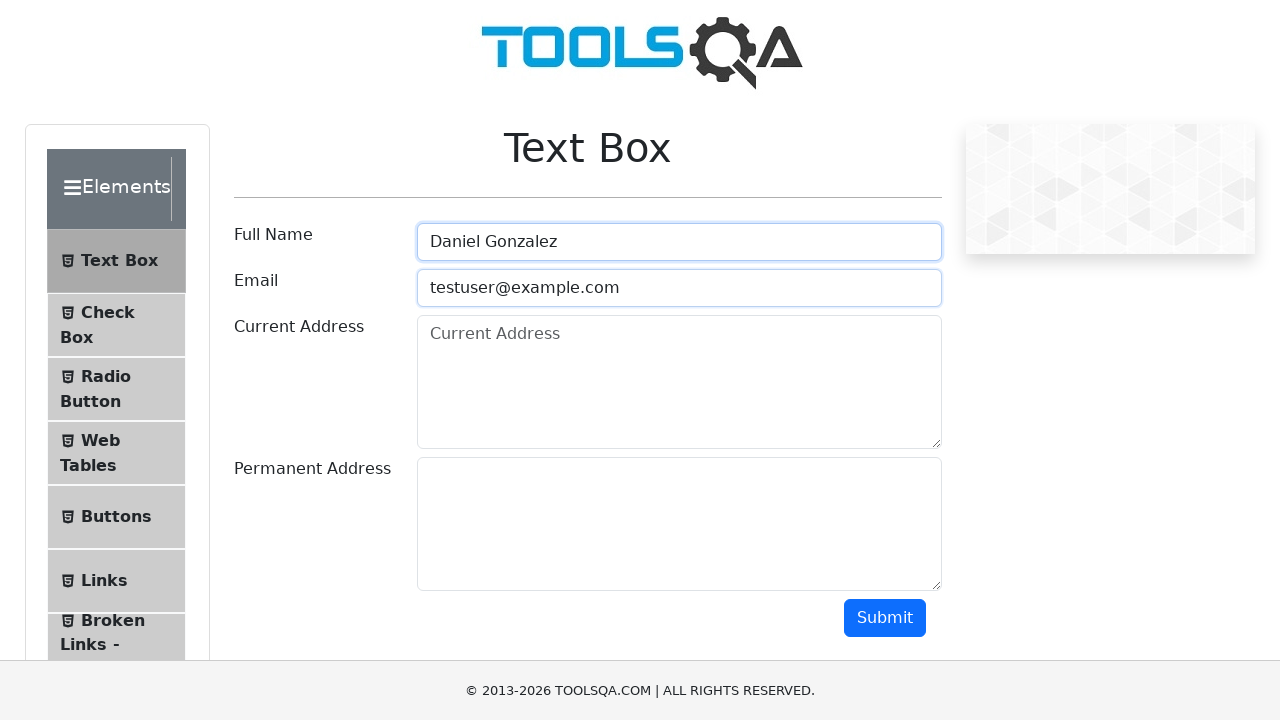

Filled in current address field with 'C/ Nuñez de Balboa, 32' on #currentAddress
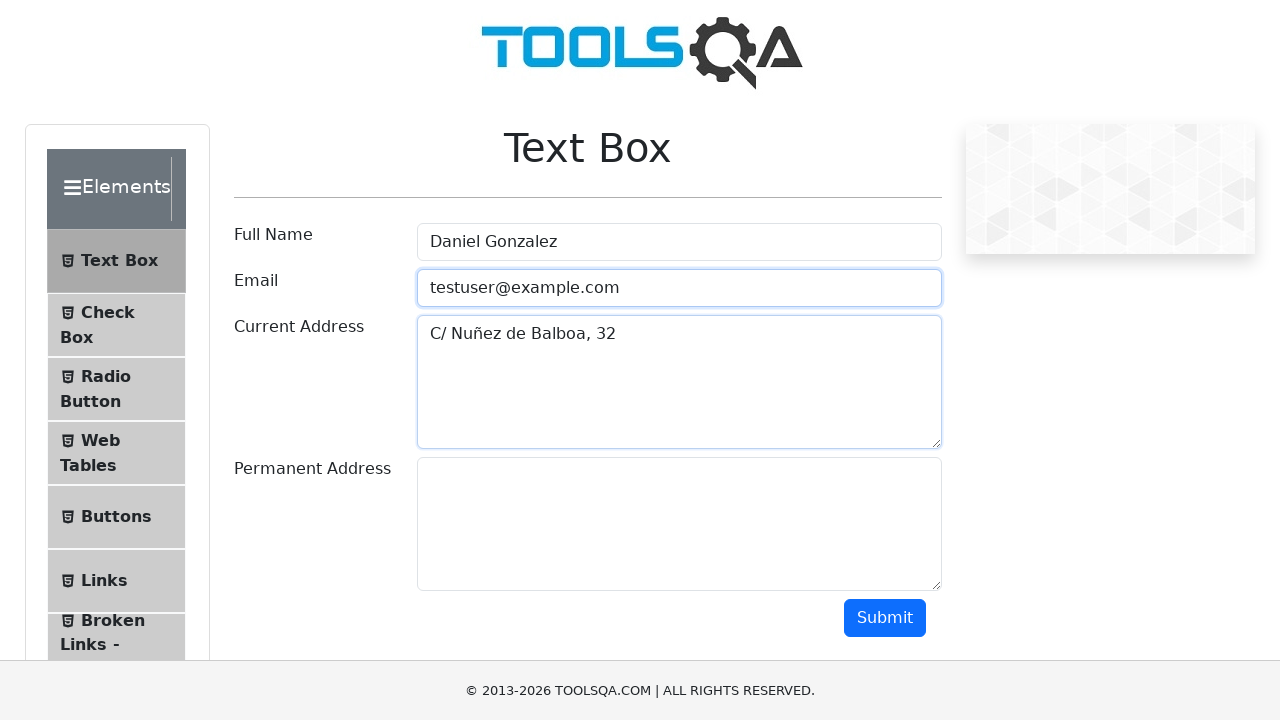

Filled in permanent address field with 'C/ Real Betis, 2' on #permanentAddress
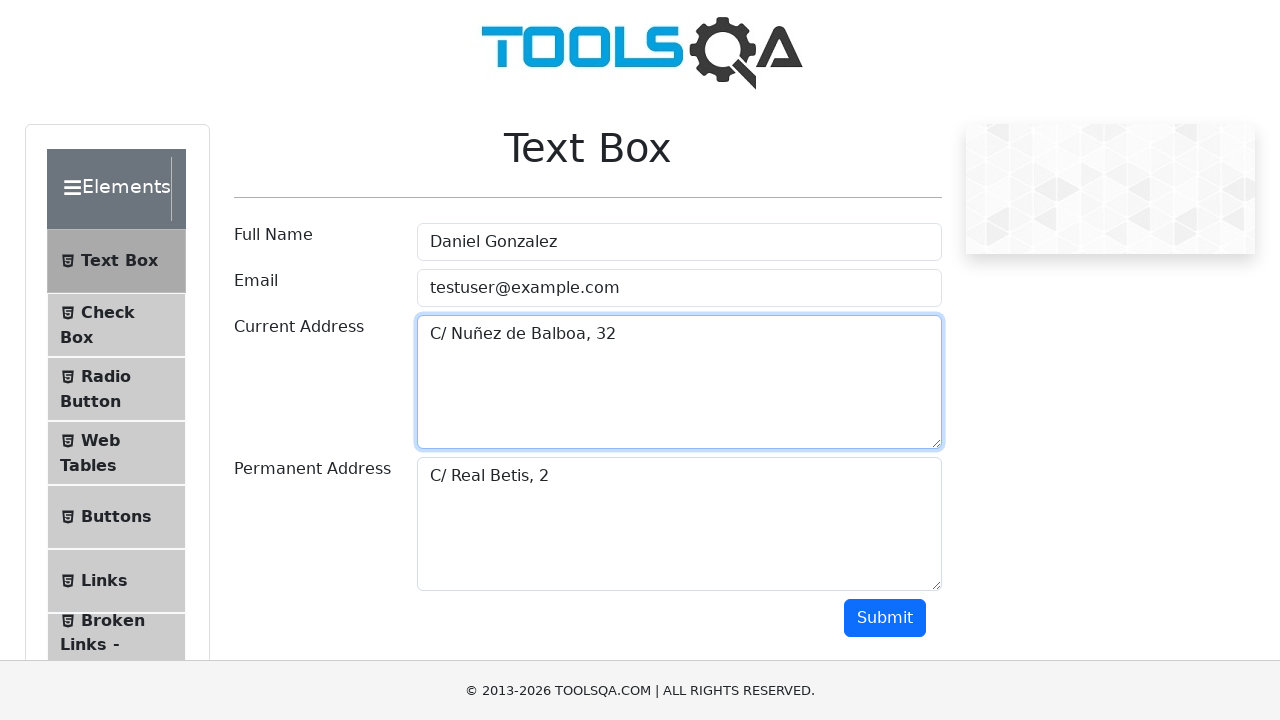

Clicked submit button using JavaScript execution
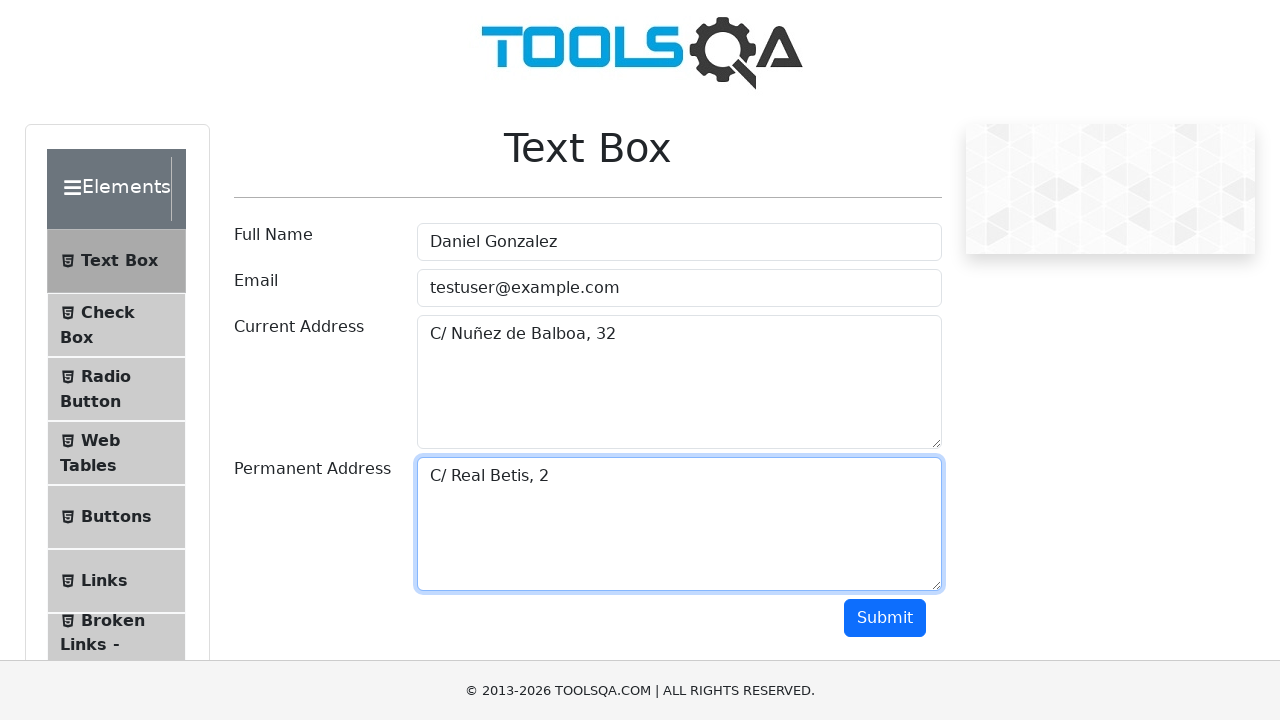

Form submission results loaded and displayed
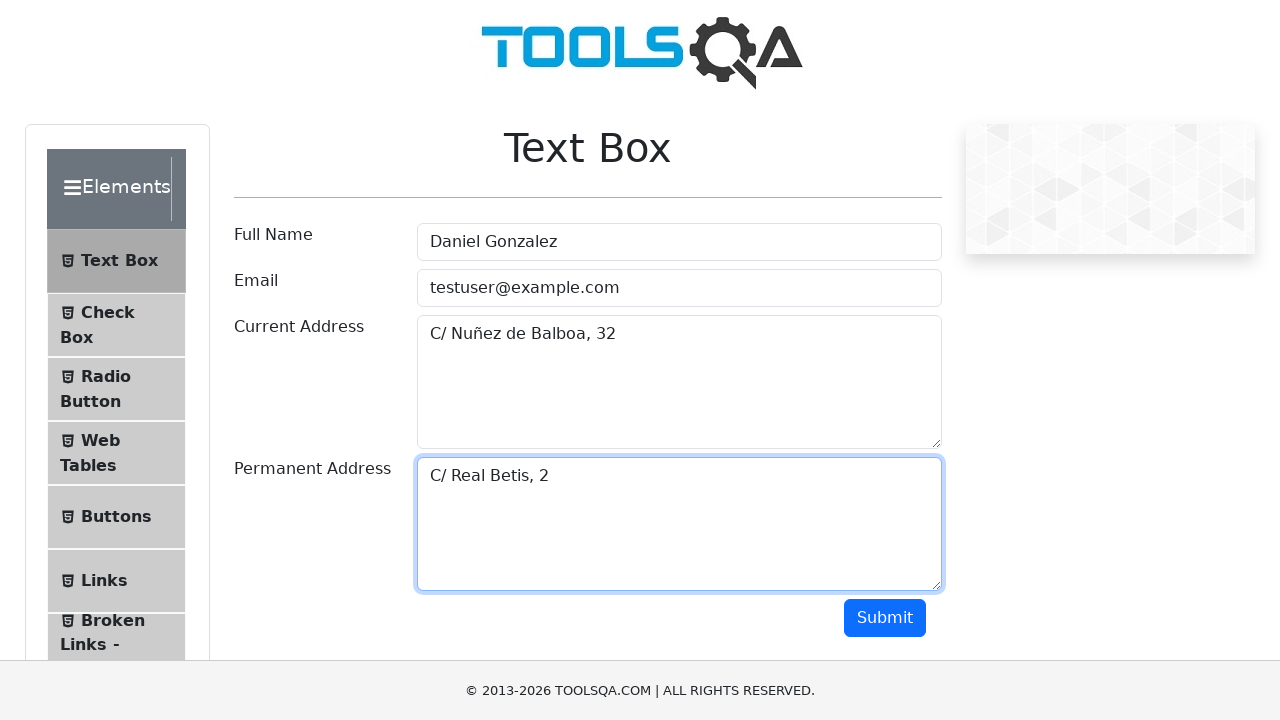

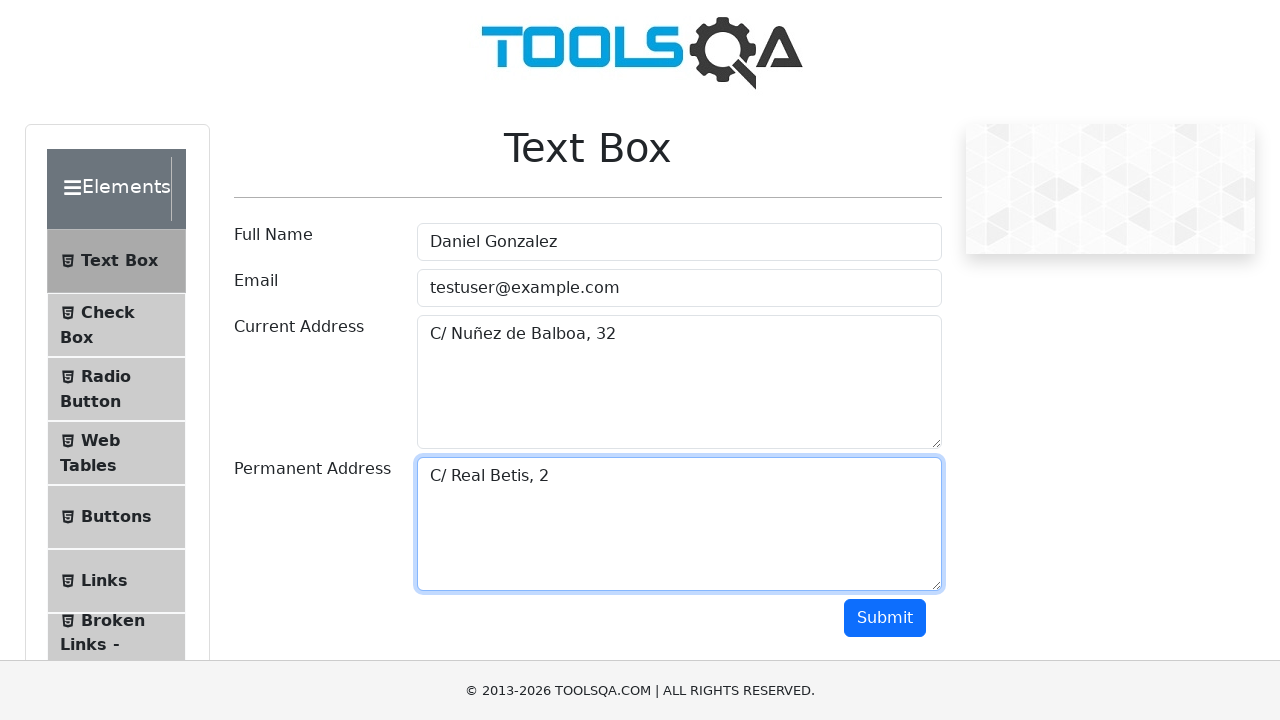